Tests checkbox and radio button interactions on a travel booking form, verifying selection states and UI element visibility changes

Starting URL: https://rahulshettyacademy.com/dropdownsPractise/

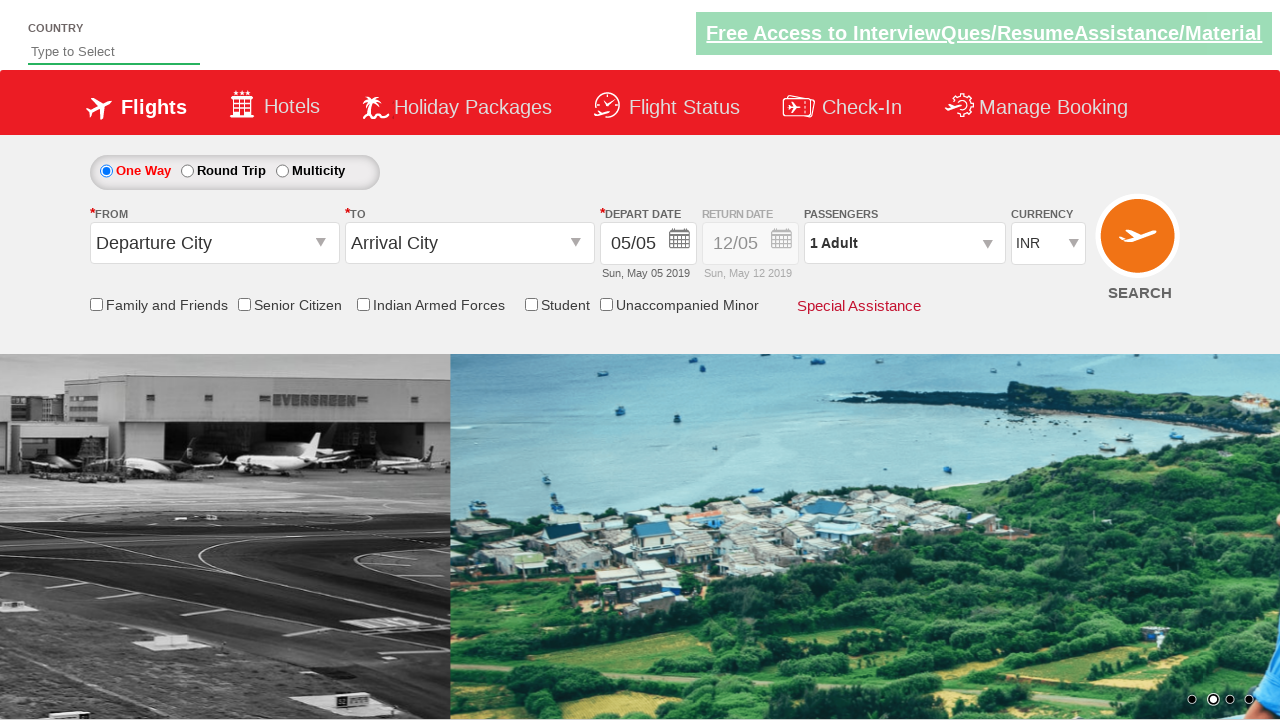

Verified friends and family checkbox is not selected initially
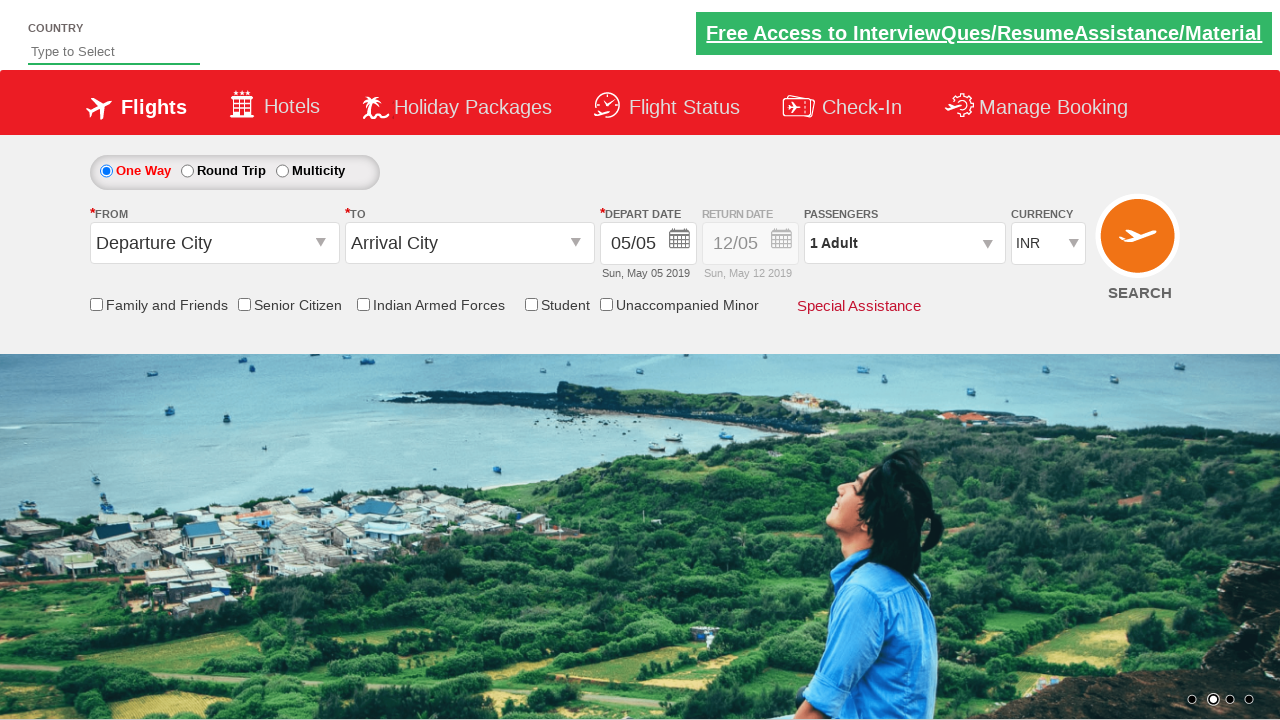

Clicked friends and family checkbox at (96, 304) on input[id*='friendsandfamily']
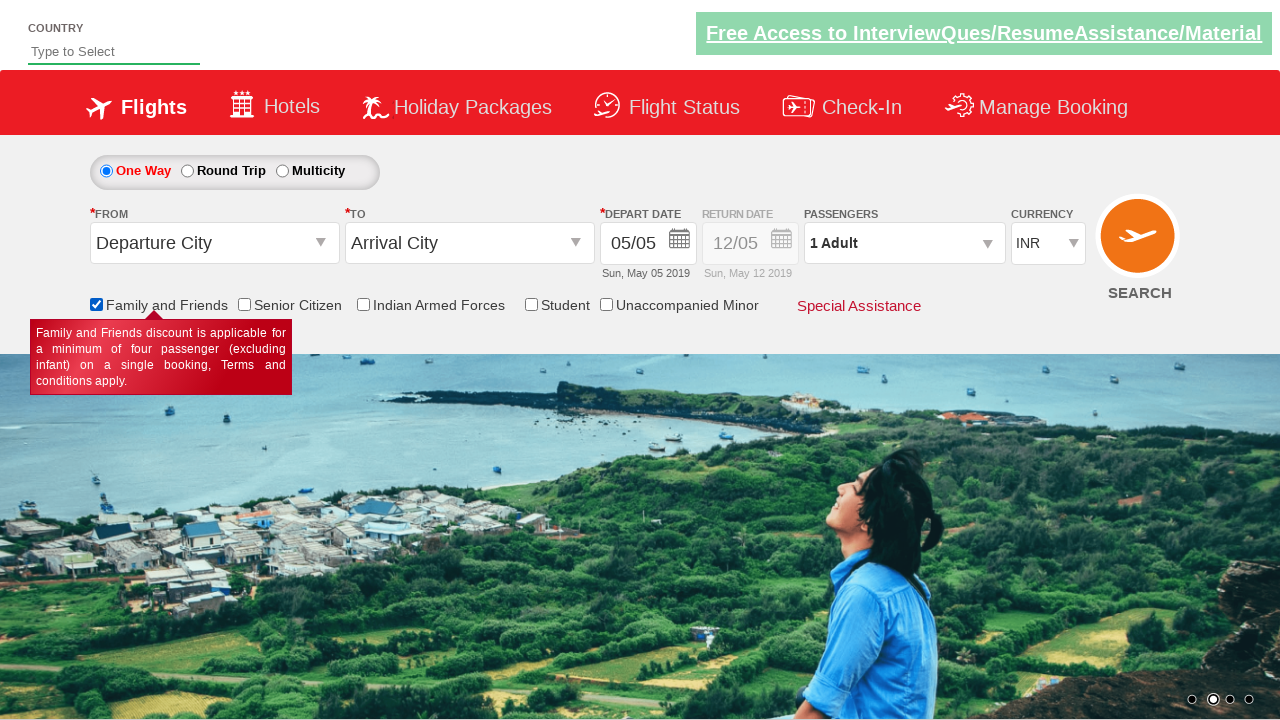

Verified friends and family checkbox is now selected
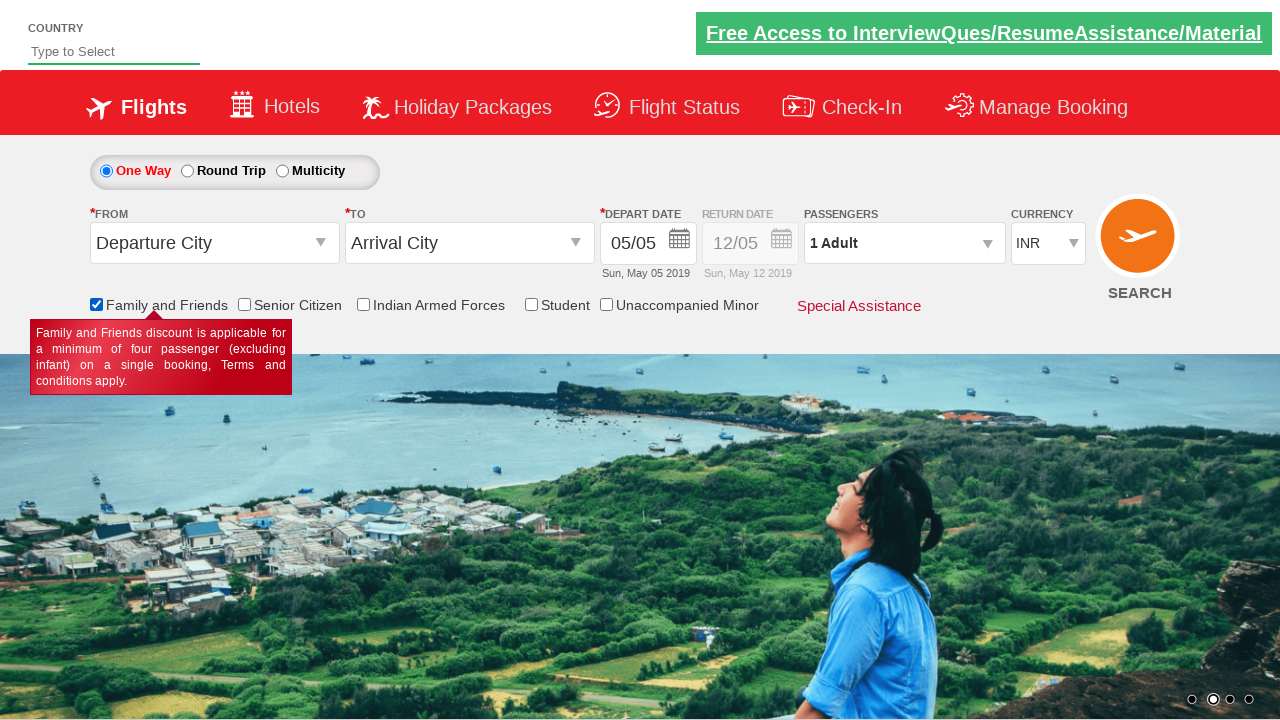

Retrieved total checkbox count: 6
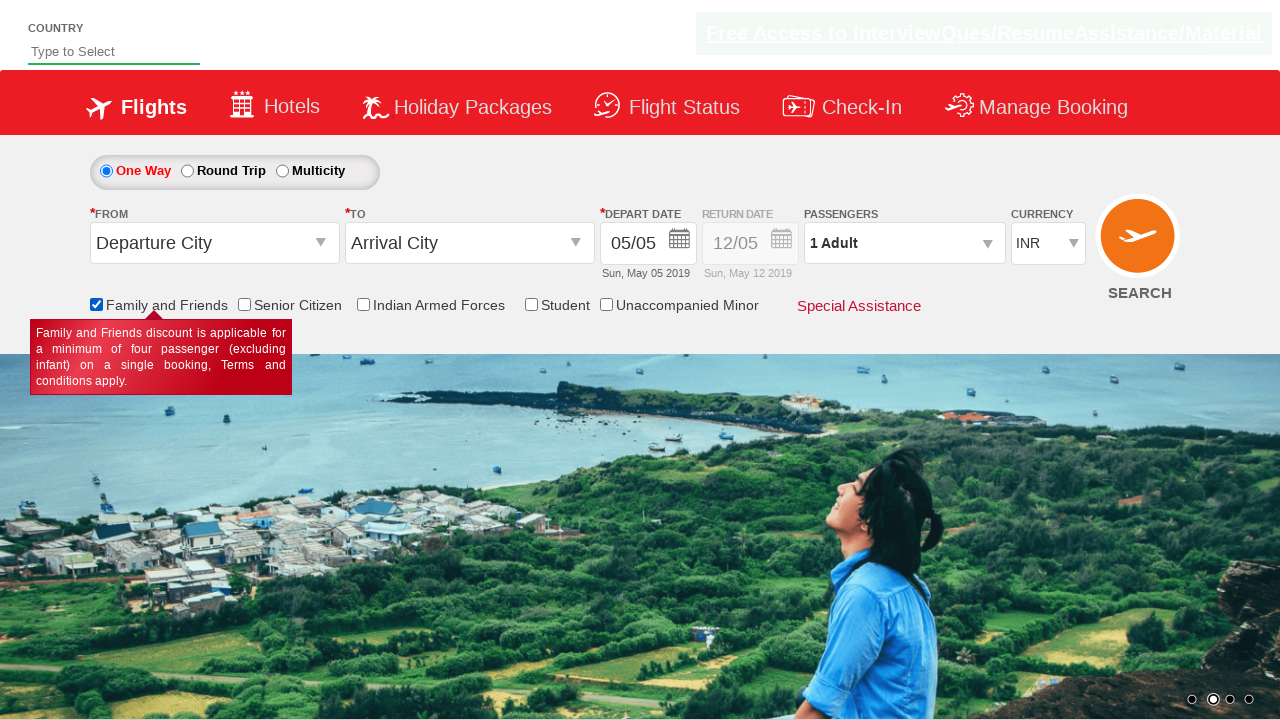

Retrieved initial Div1 style attribute: display: block; opacity: 0.5;
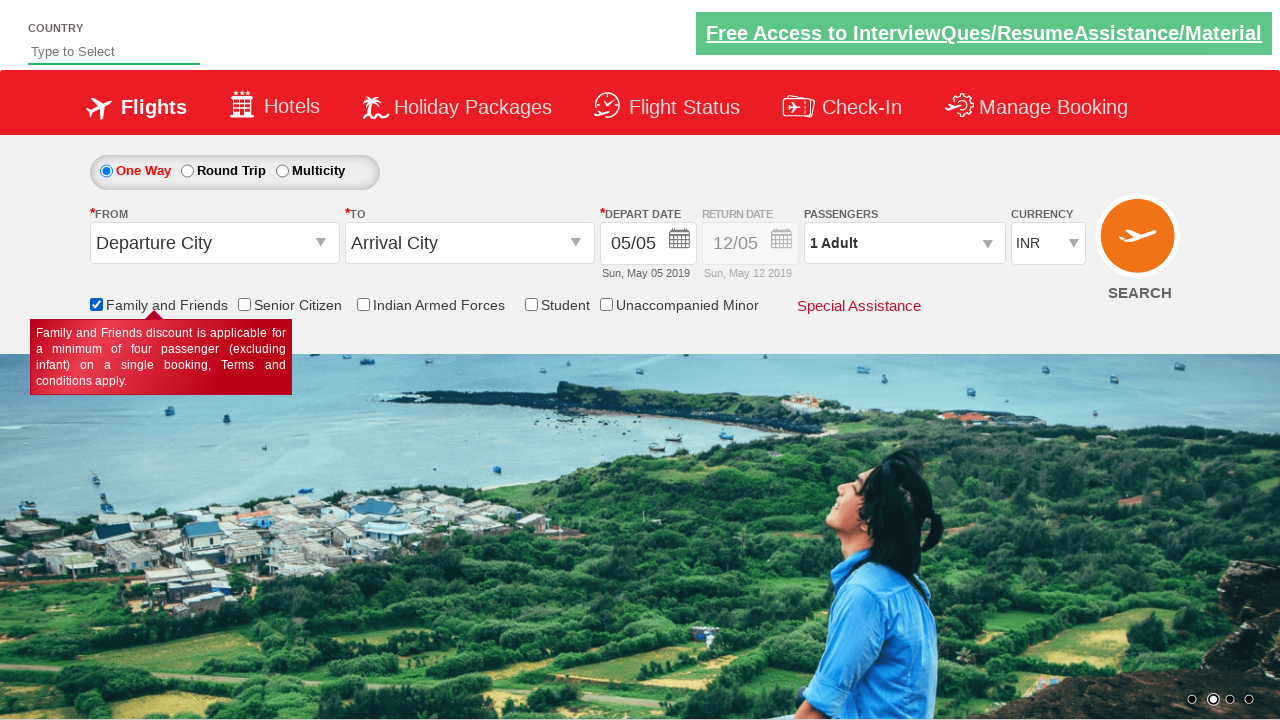

Clicked Round Trip radio button at (187, 171) on #ctl00_mainContent_rbtnl_Trip_1
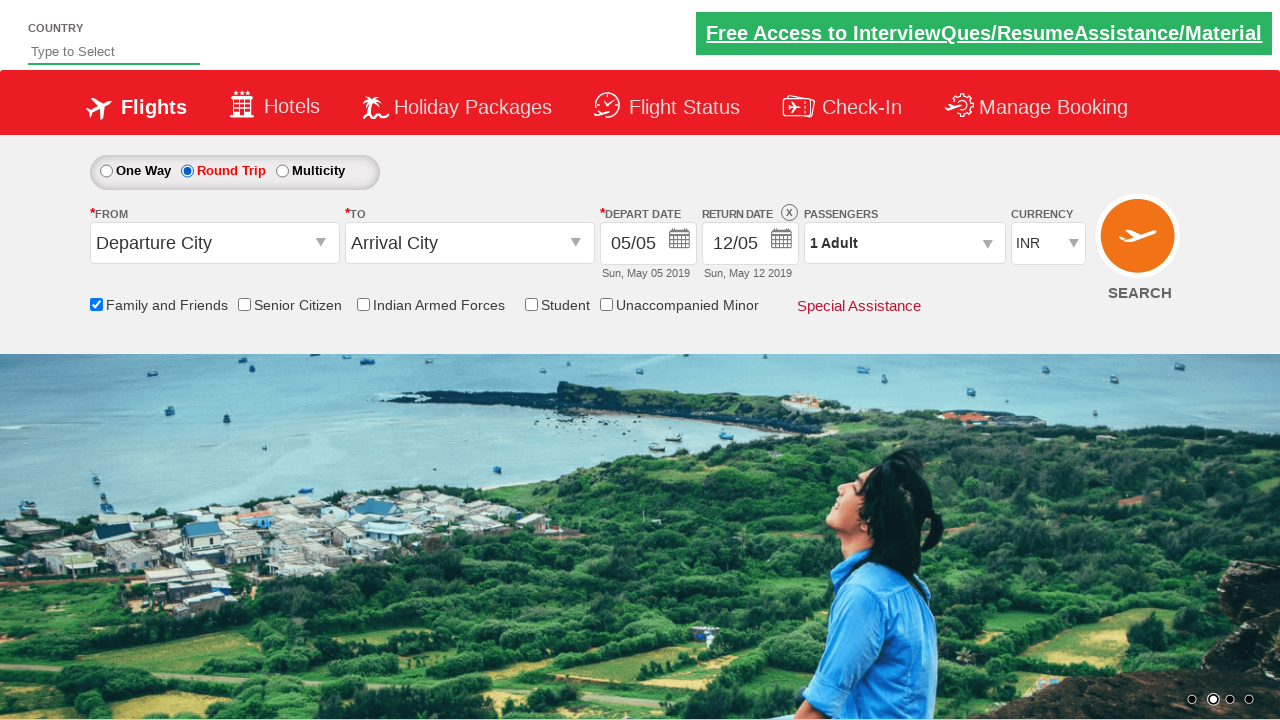

Retrieved updated Div1 style attribute after radio button click: display: block; opacity: 1;
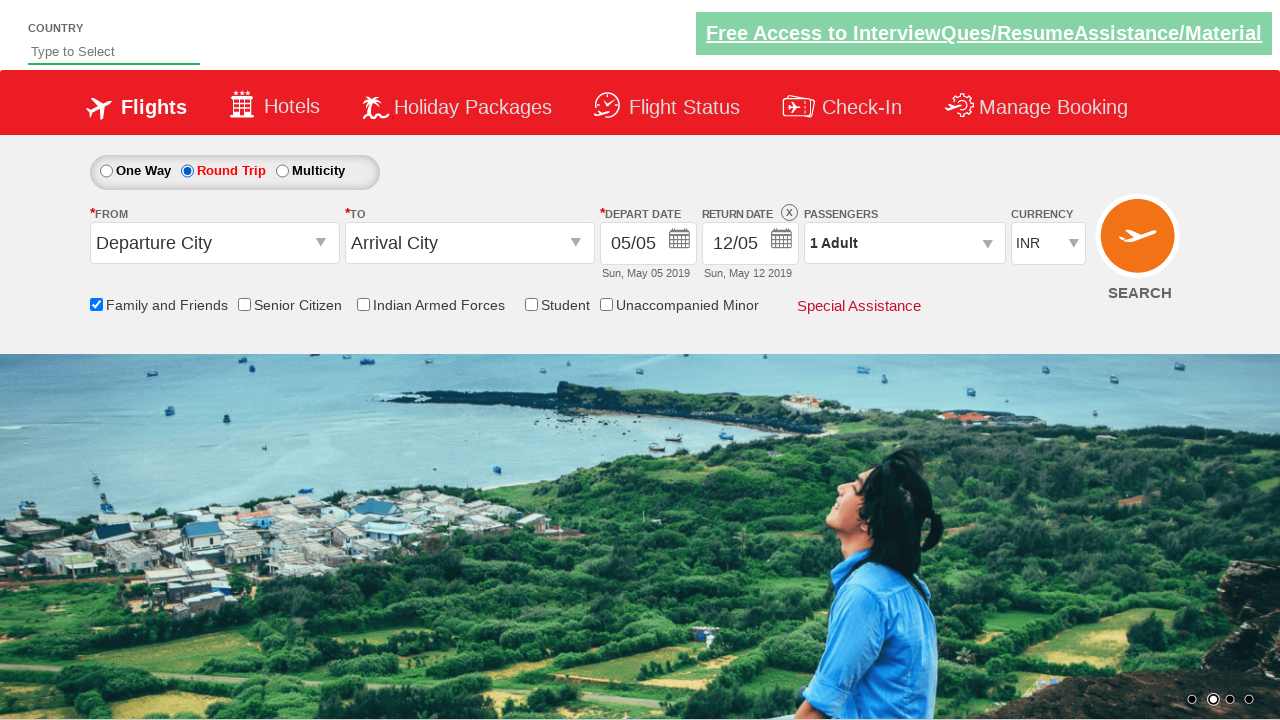

Verified Div1 element is enabled based on style attribute
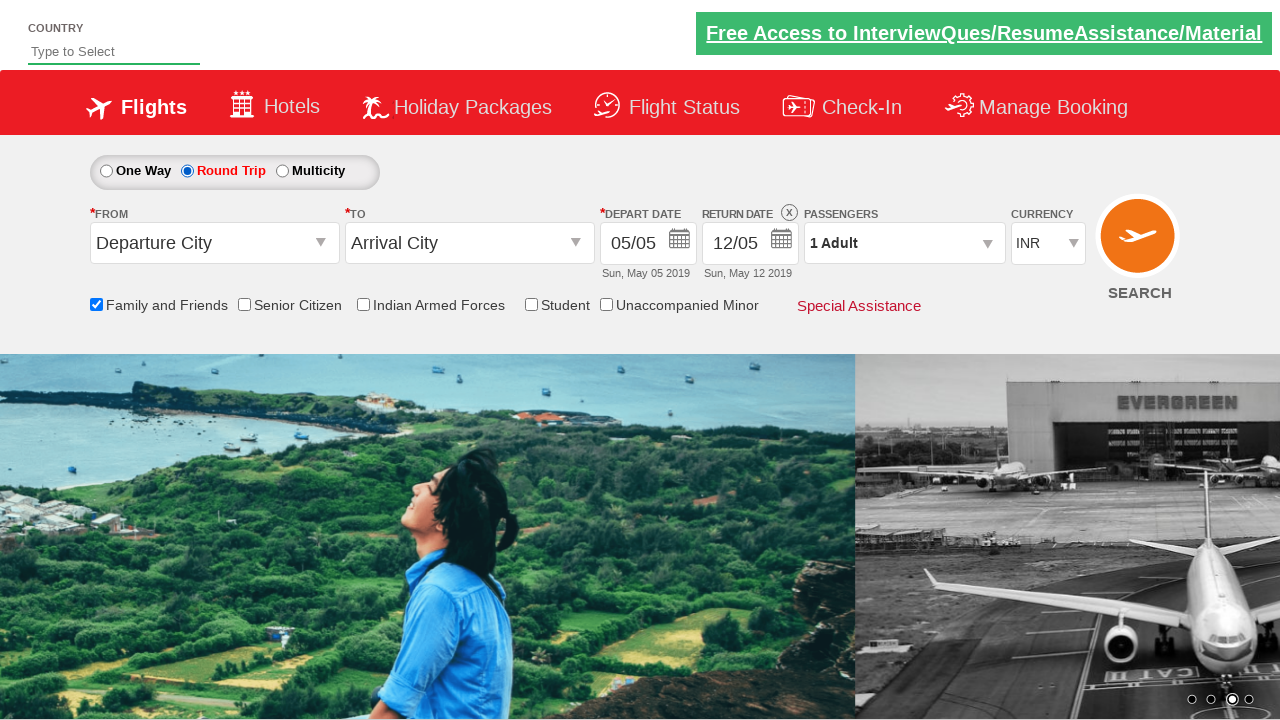

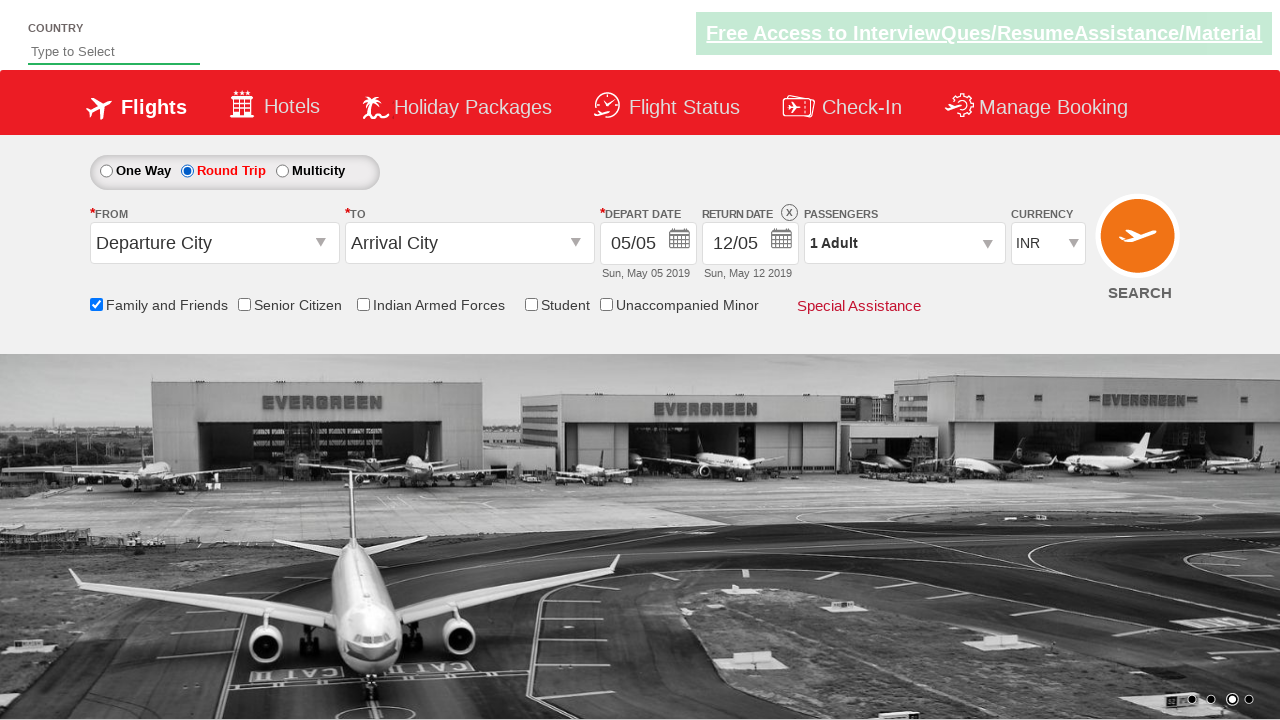